Tests button interactions including double-click, right-click, and regular click on the Buttons page

Starting URL: https://demoqa.com/elements

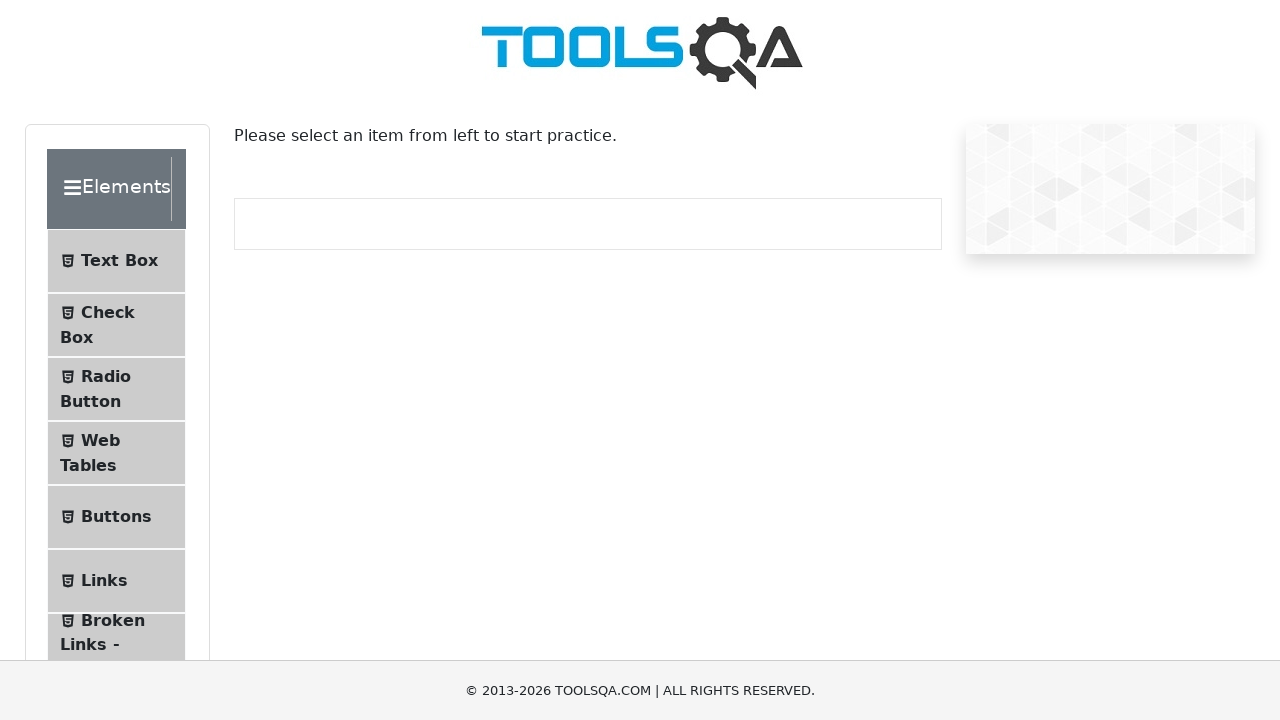

Clicked on Buttons menu item at (116, 517) on text=Buttons
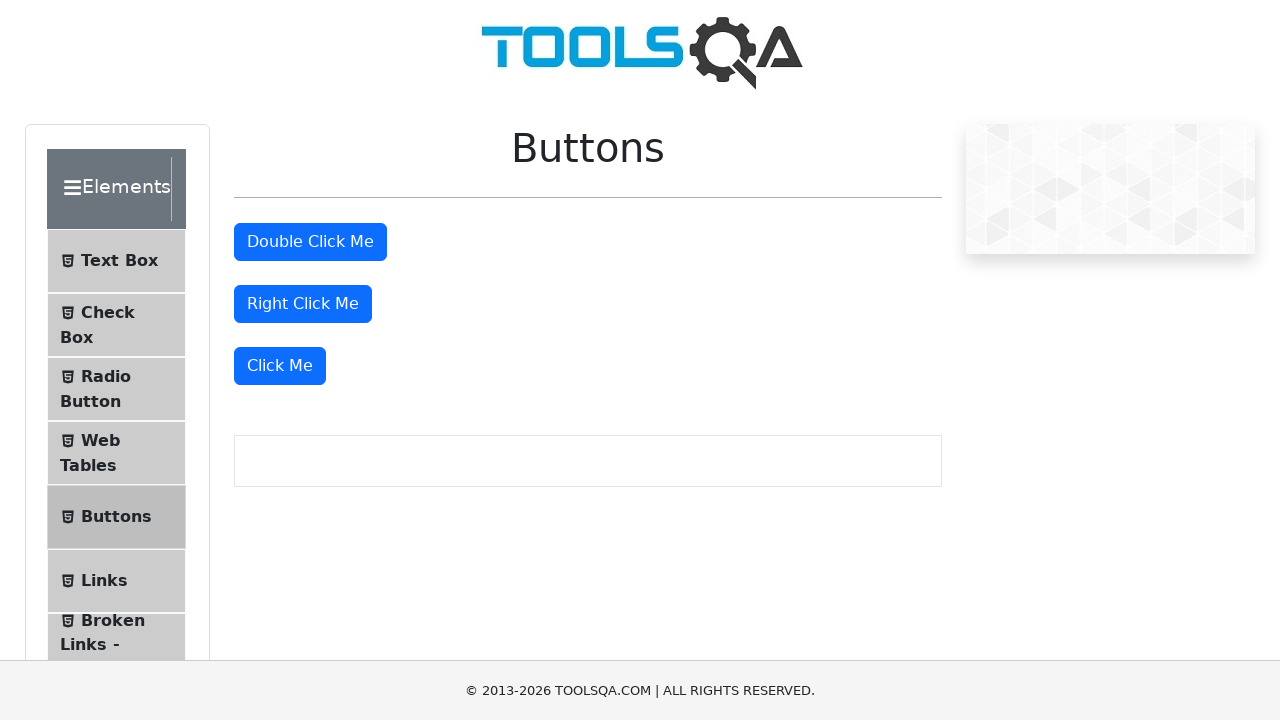

Scrolled down 250px to view buttons
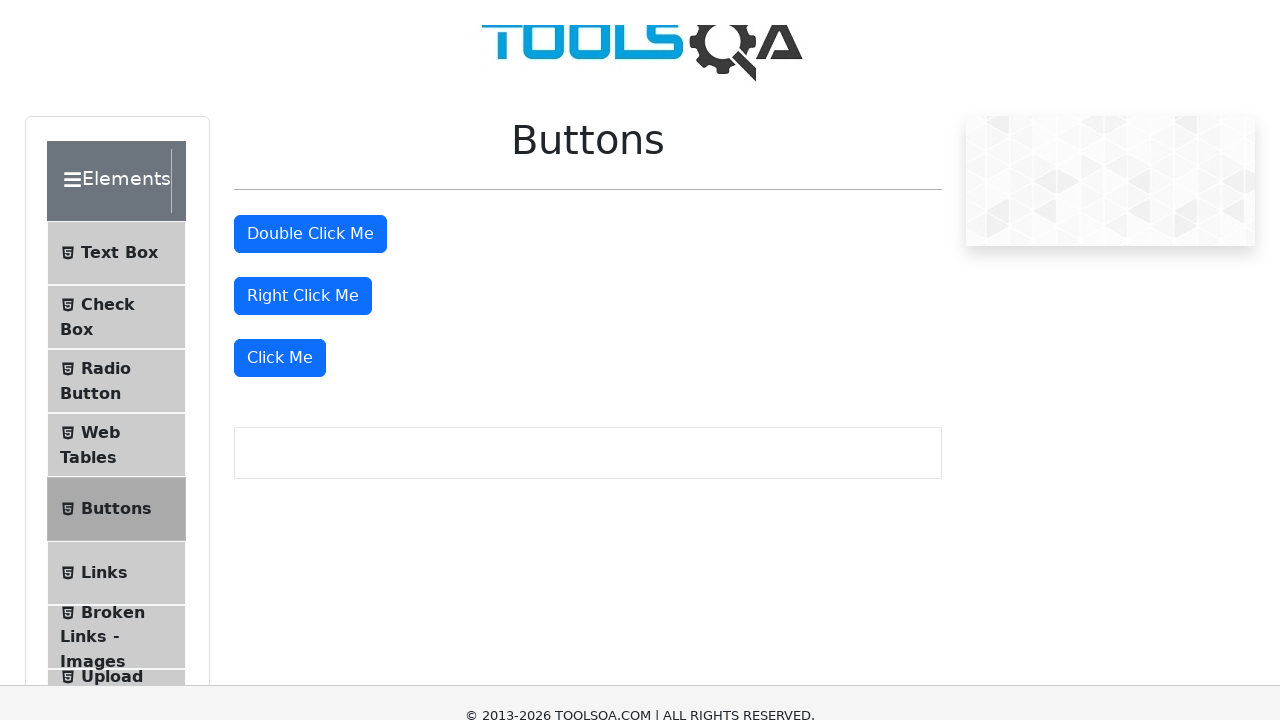

Double-clicked the double-click button at (310, 19) on #doubleClickBtn
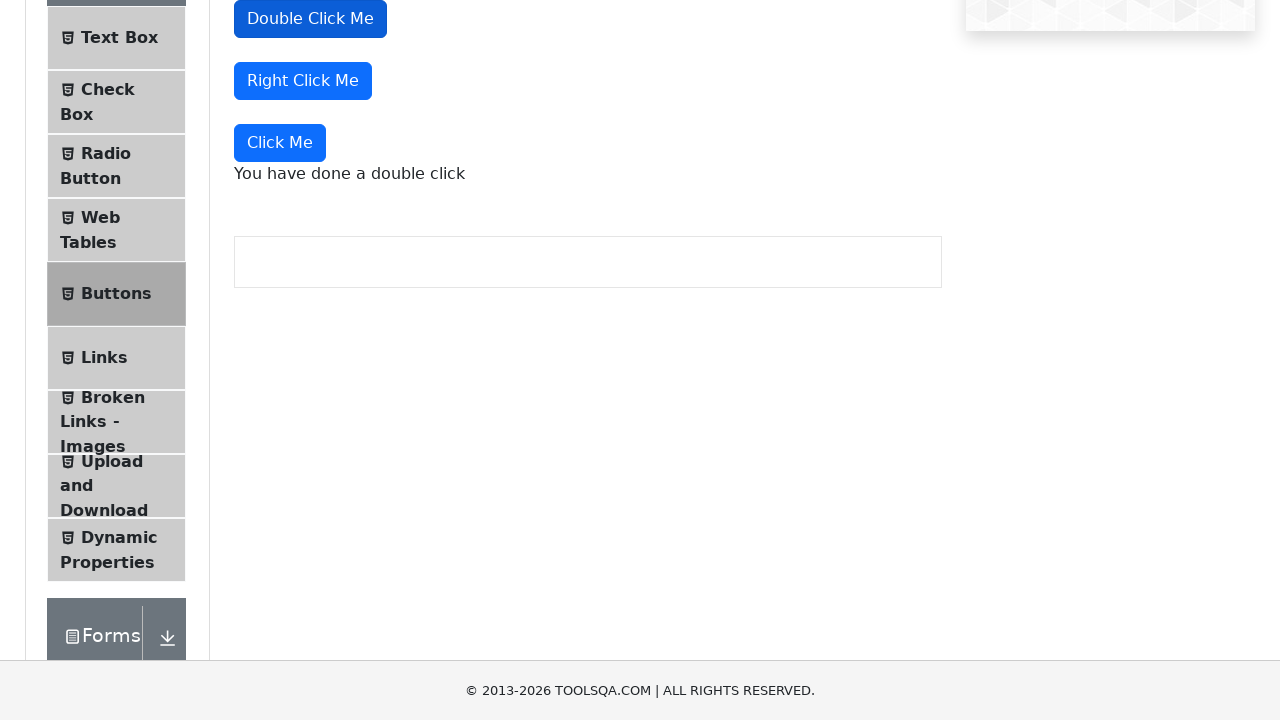

Double-click success message appeared
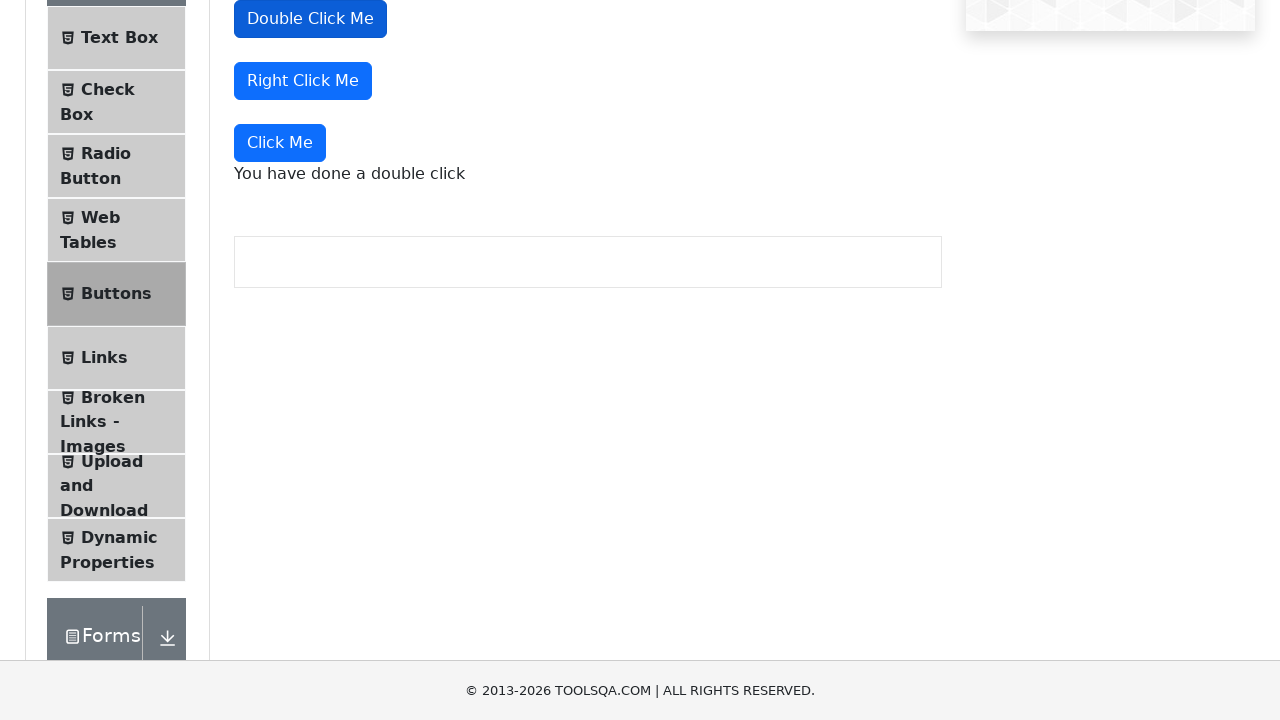

Right-clicked the right-click button at (303, 81) on #rightClickBtn
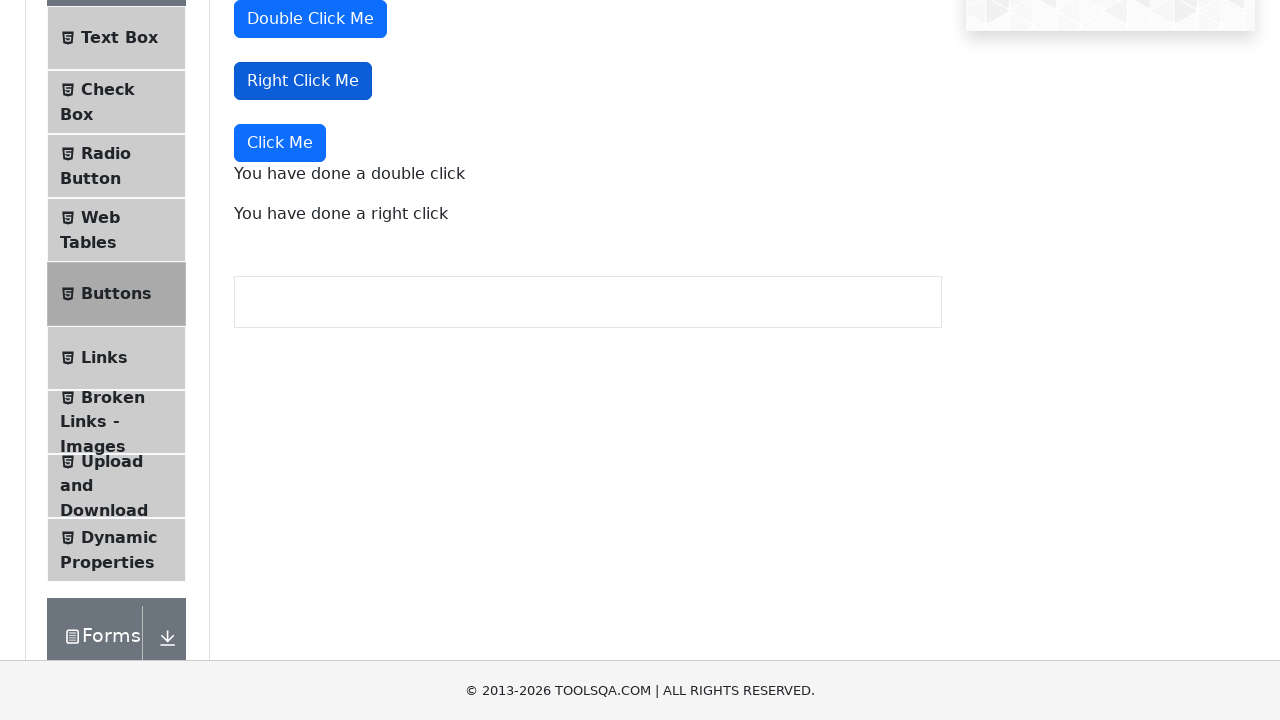

Right-click success message appeared
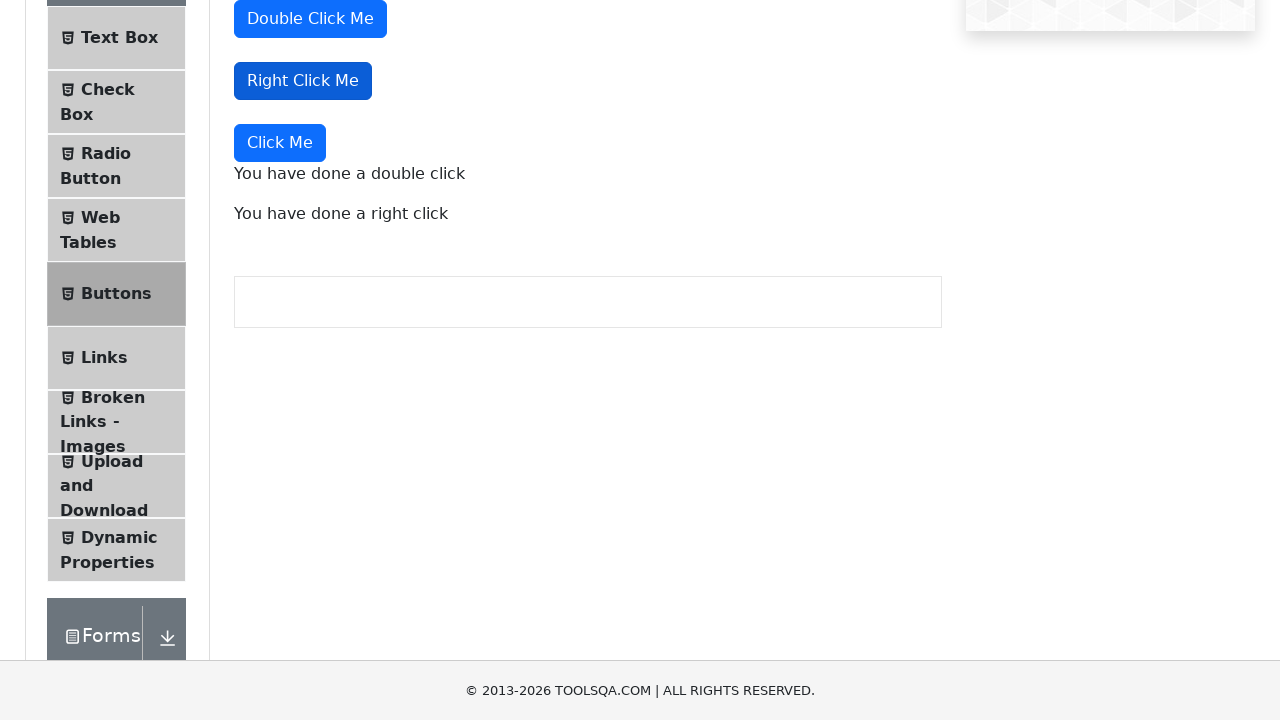

Scrolled down another 250px
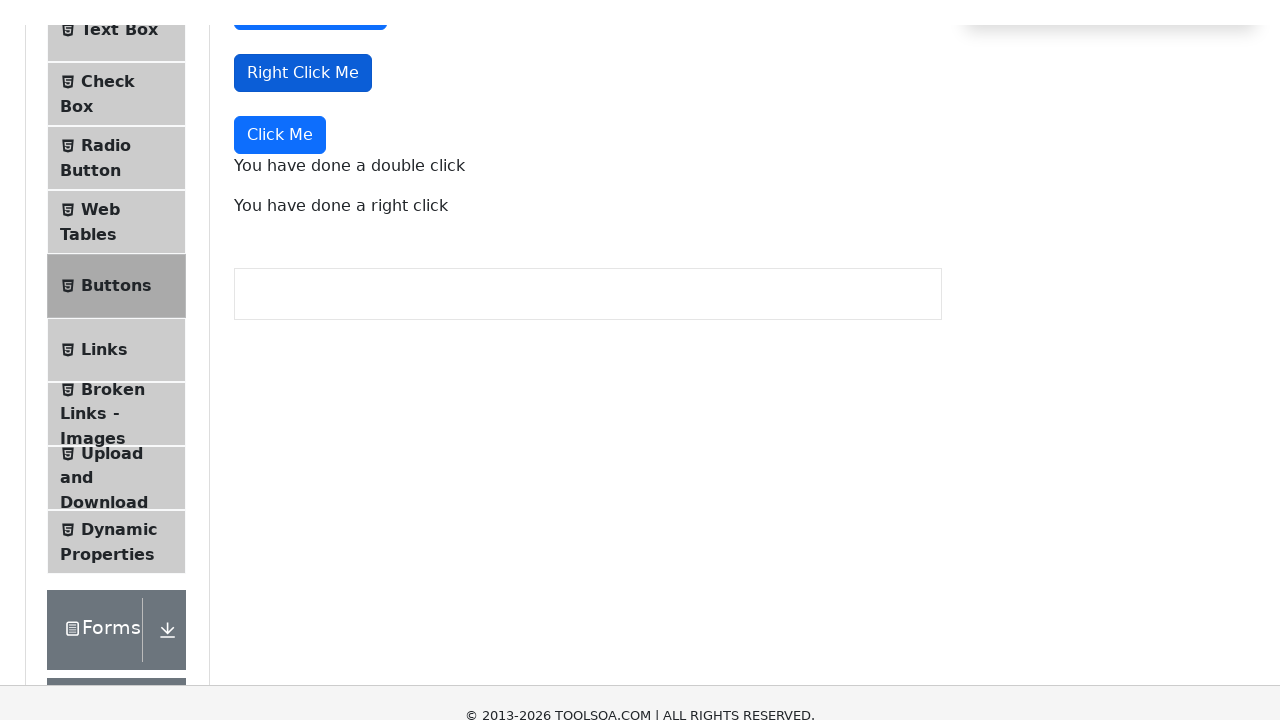

Clicked the dynamic click button at (280, 366) on button:has-text('Click Me'):not(#doubleClickBtn):not(#rightClickBtn)
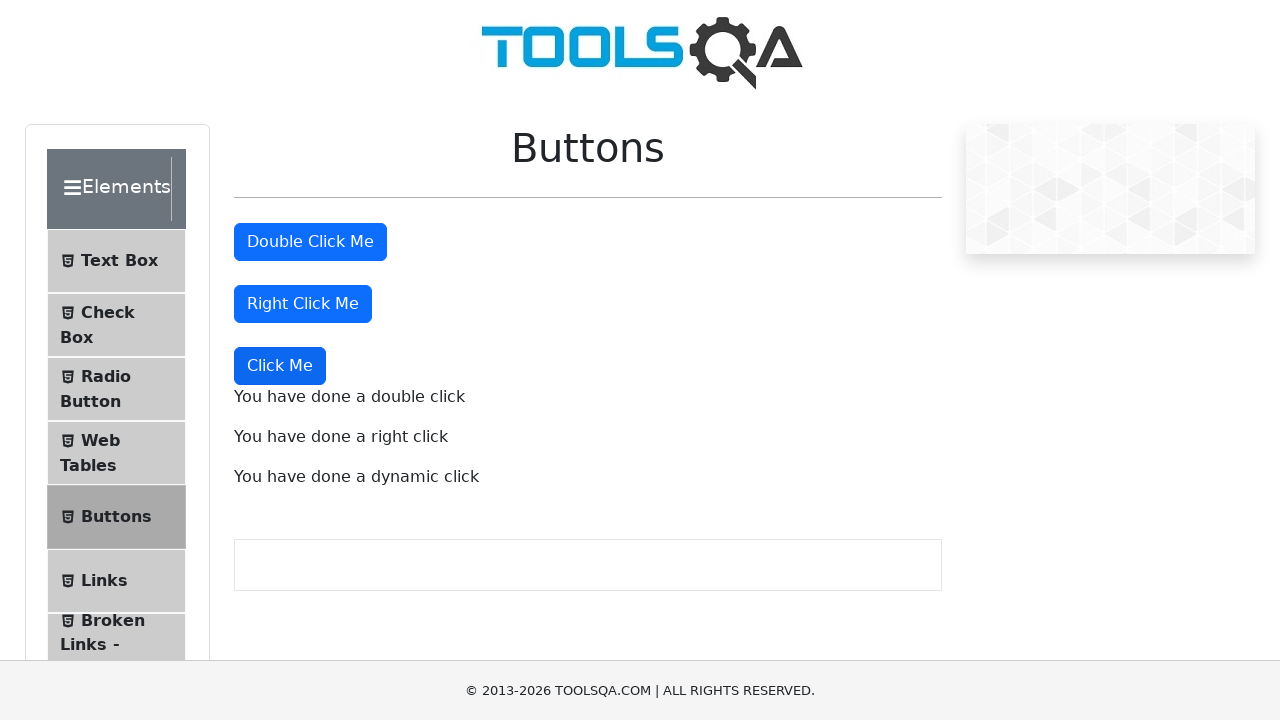

Dynamic click success message appeared
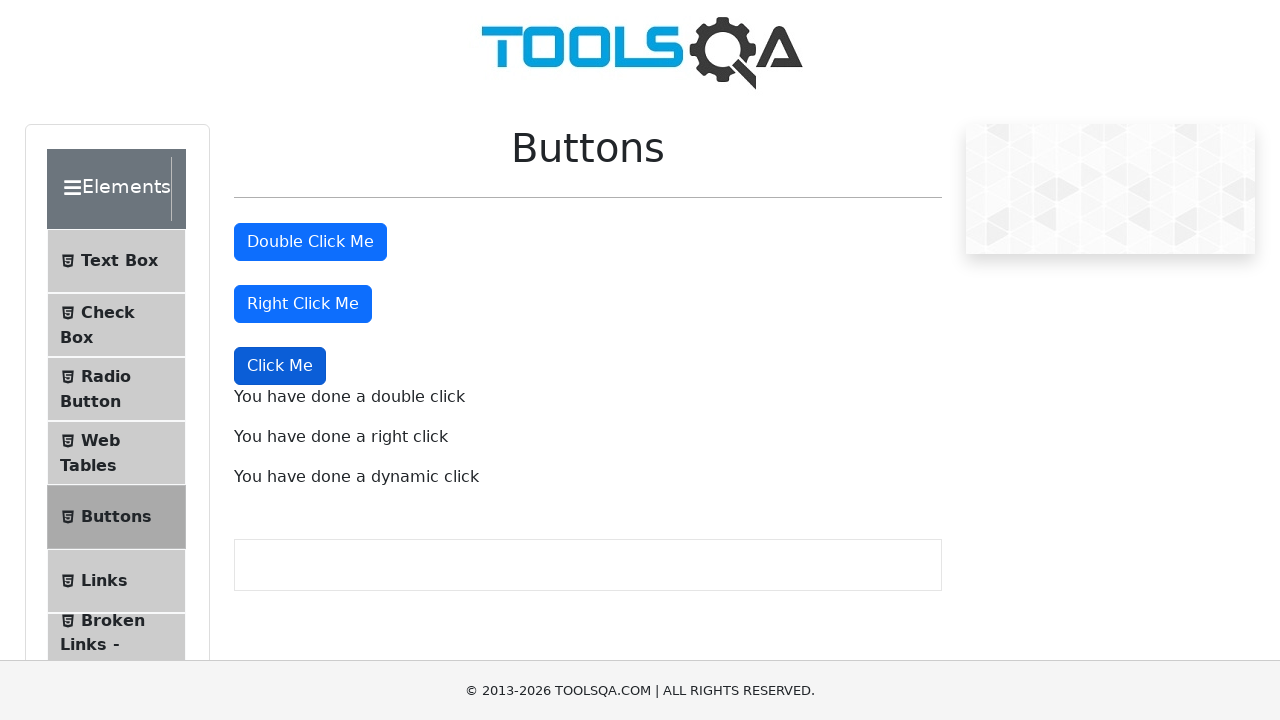

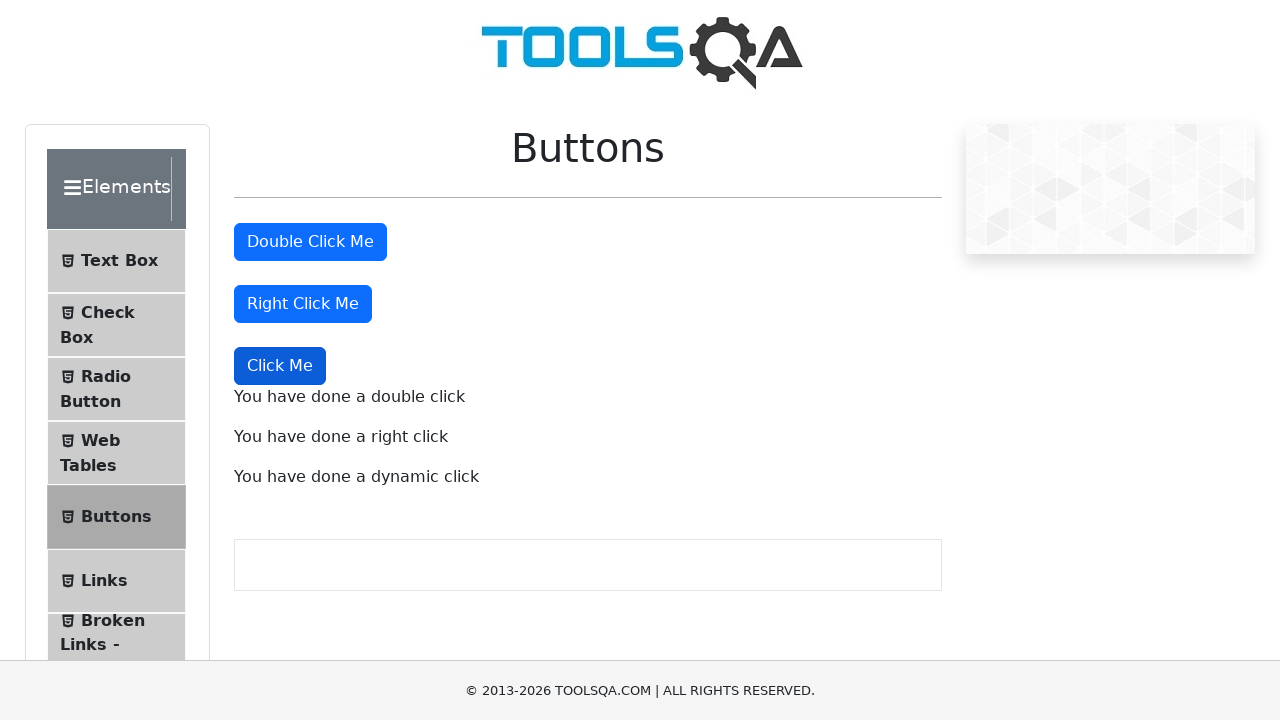